Tests registration form with mismatched password confirmation, verifying password match validation

Starting URL: https://alada.vn/tai-khoan/dang-ky.html

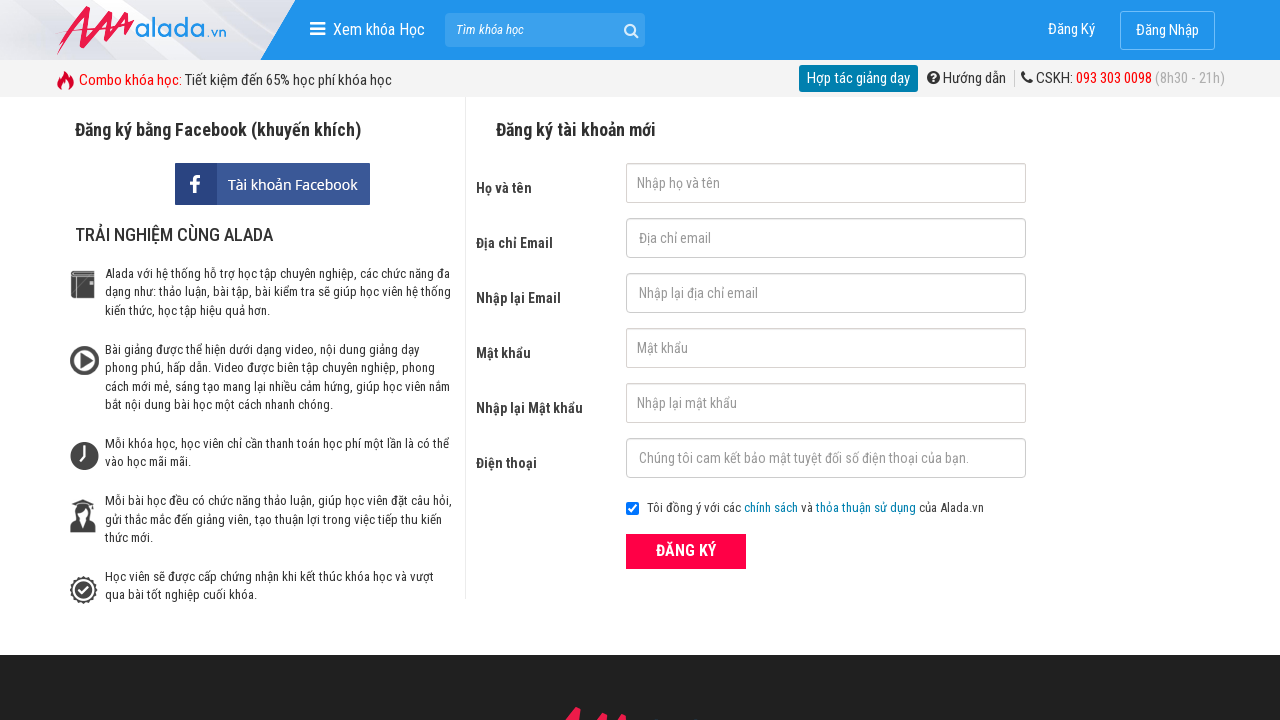

Filled first name field with 'Lina Smith' on #txtFirstname
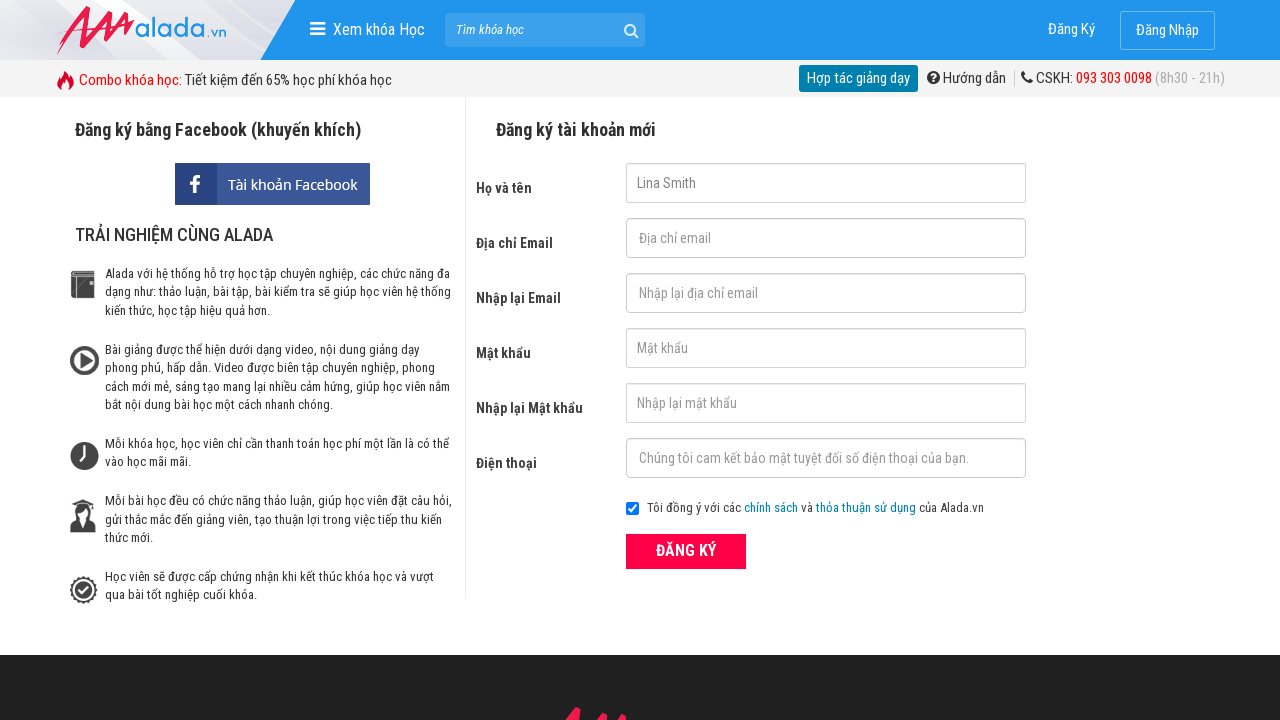

Filled email field with 'linasmtih@gmail.com' on #txtEmail
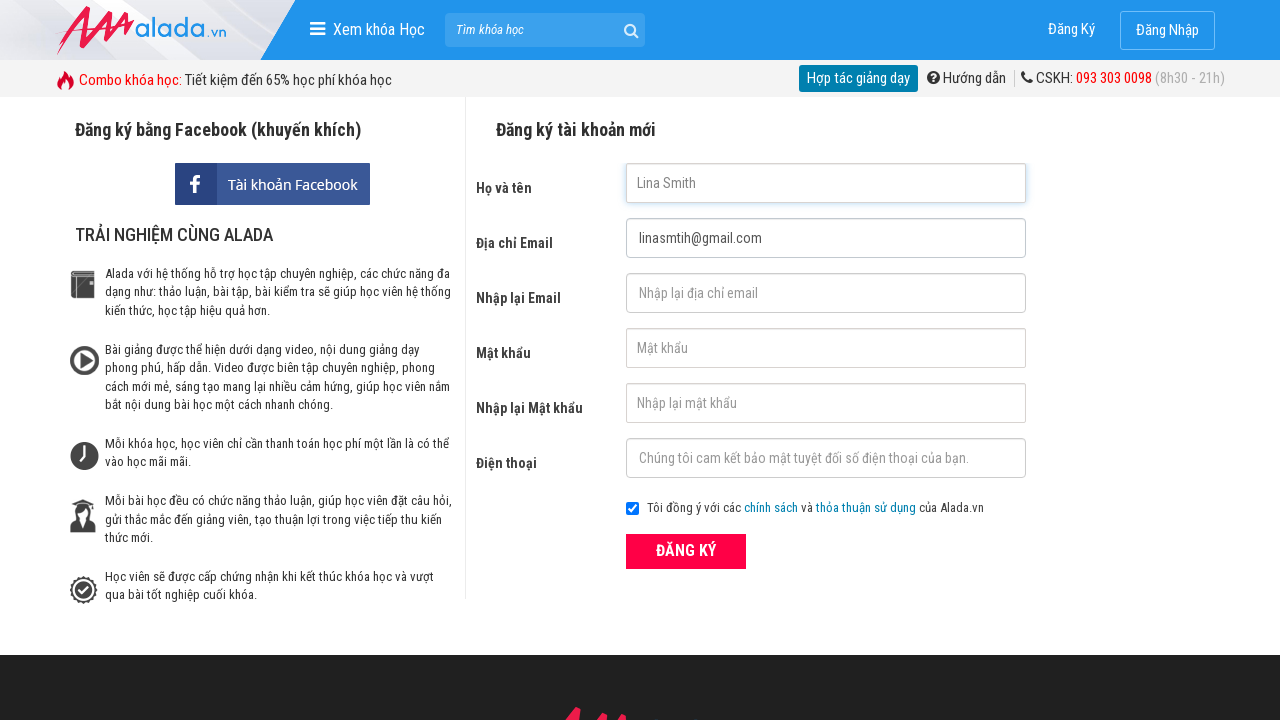

Filled confirm email field with 'linasmtih@gmail.com' on #txtCEmail
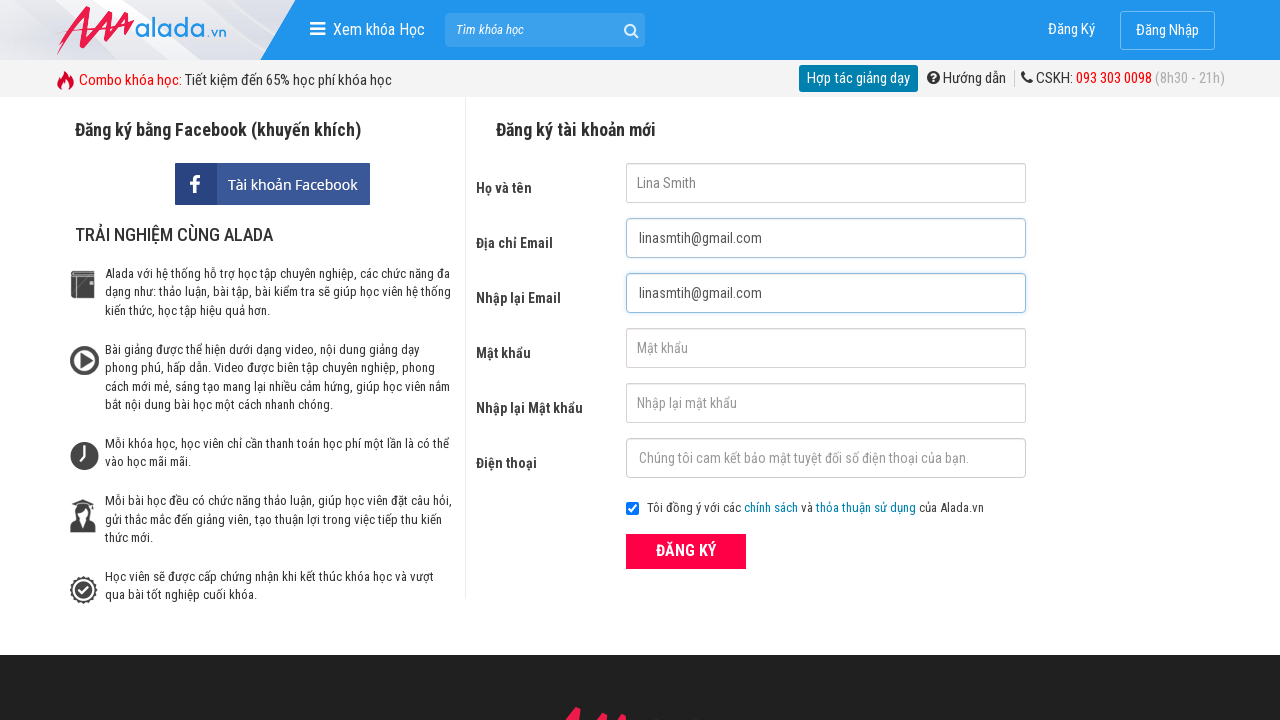

Filled password field with '123456' on #txtPassword
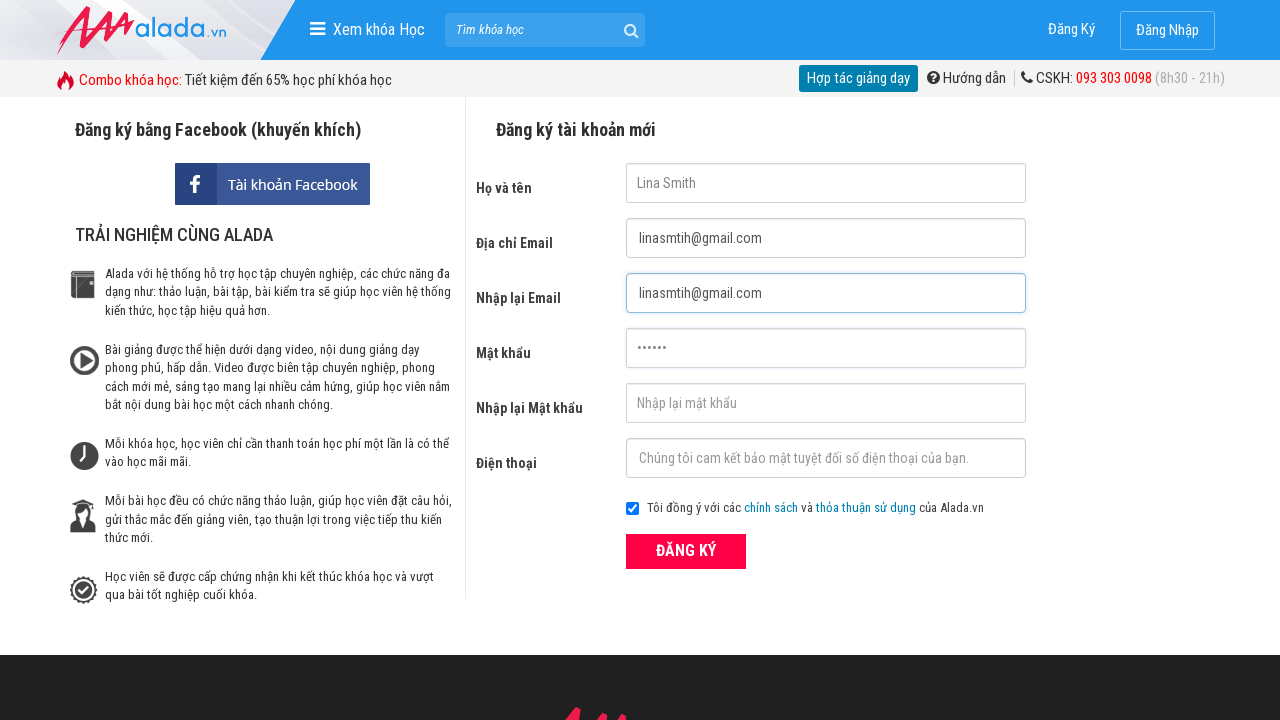

Filled confirm password field with mismatched password '12345678' on #txtCPassword
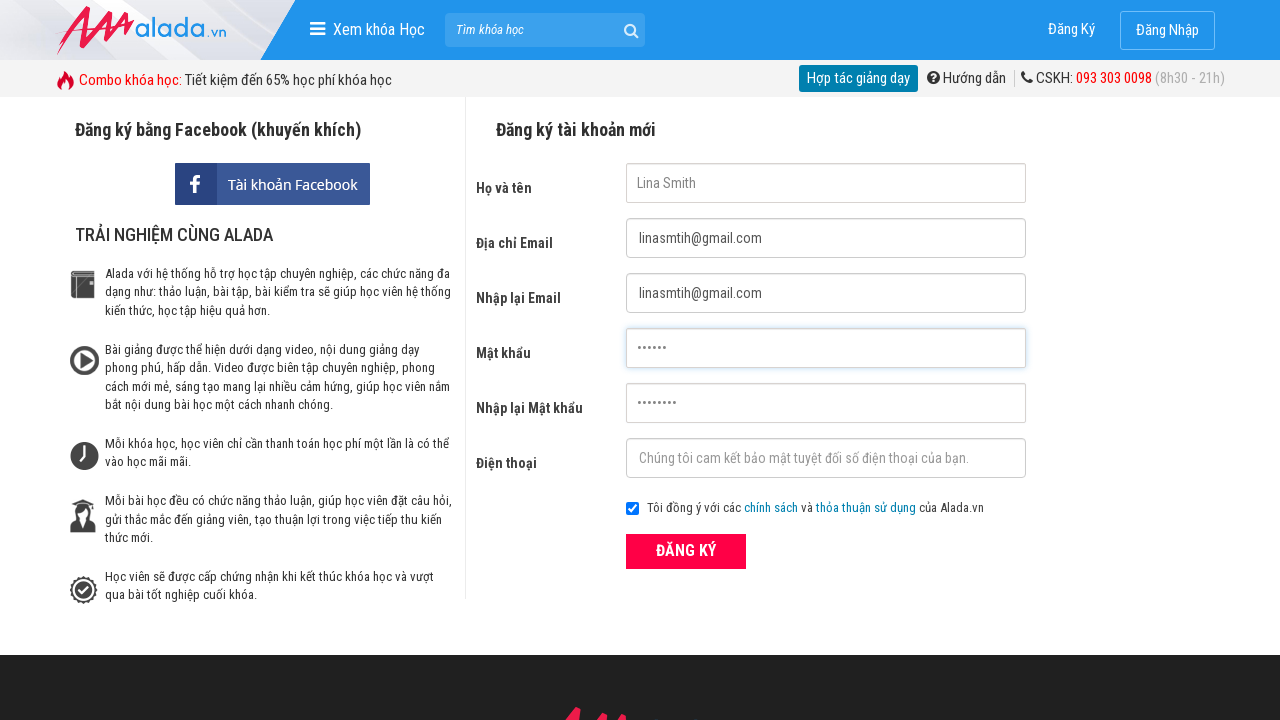

Filled phone field with '0987654321' on #txtPhone
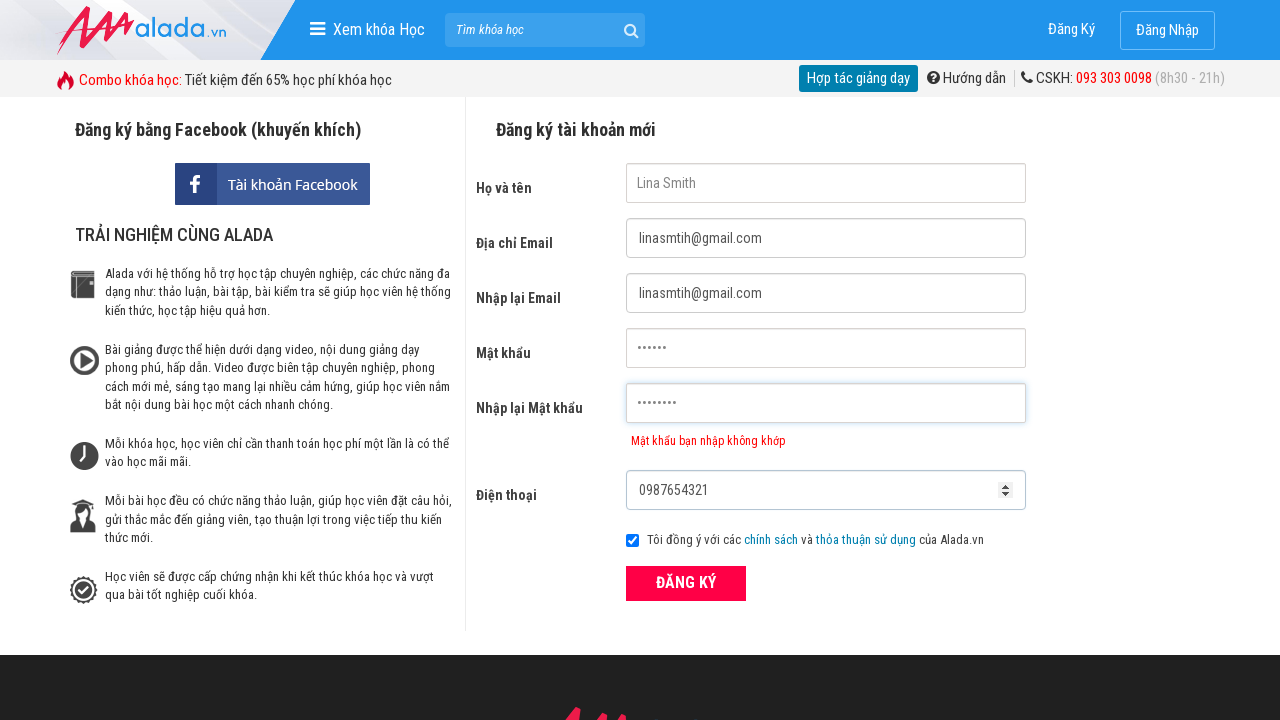

Clicked submit button to attempt registration at (686, 583) on xpath=//button[@type='submit']
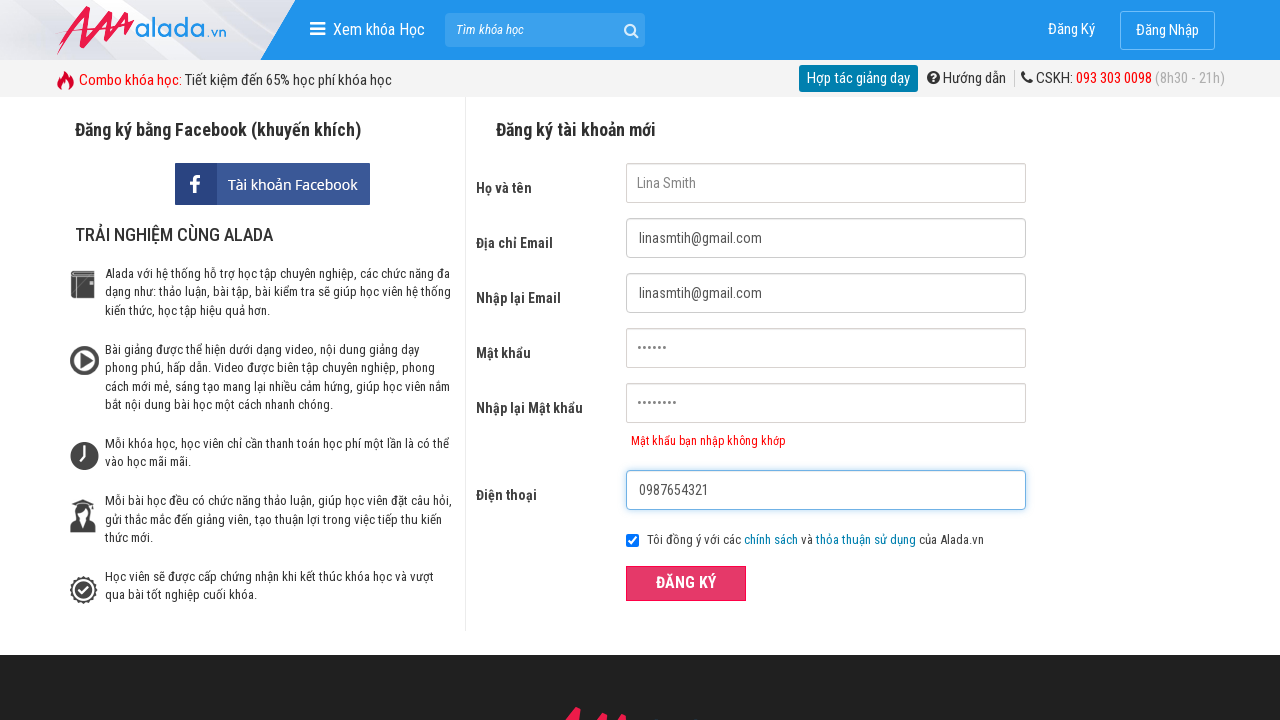

Password mismatch error message appeared
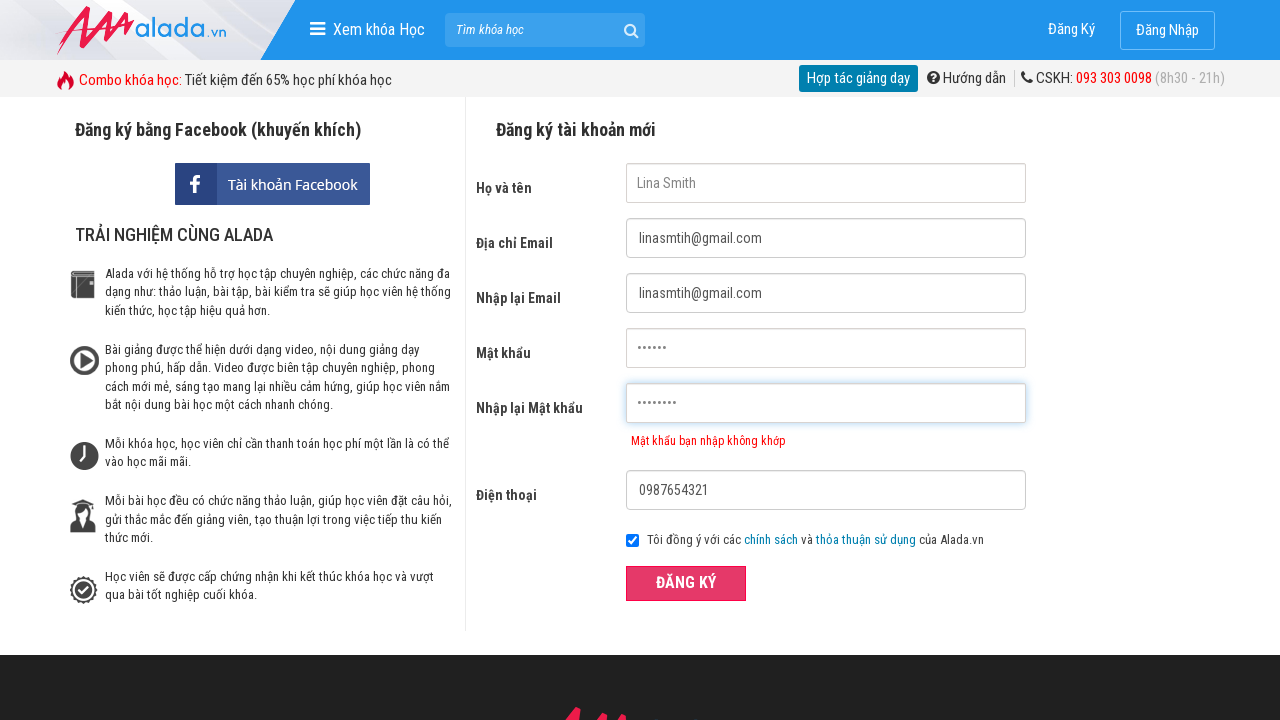

Verified error message: 'Mật khẩu bạn nhập không khớp'
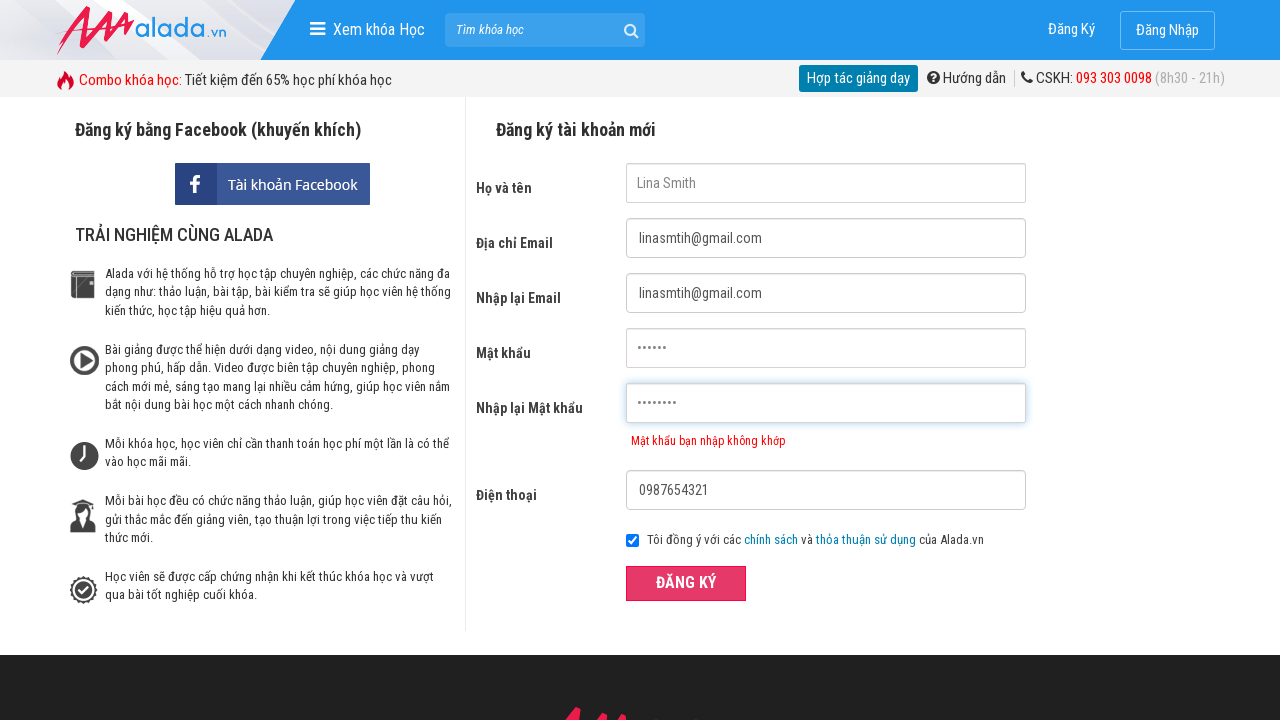

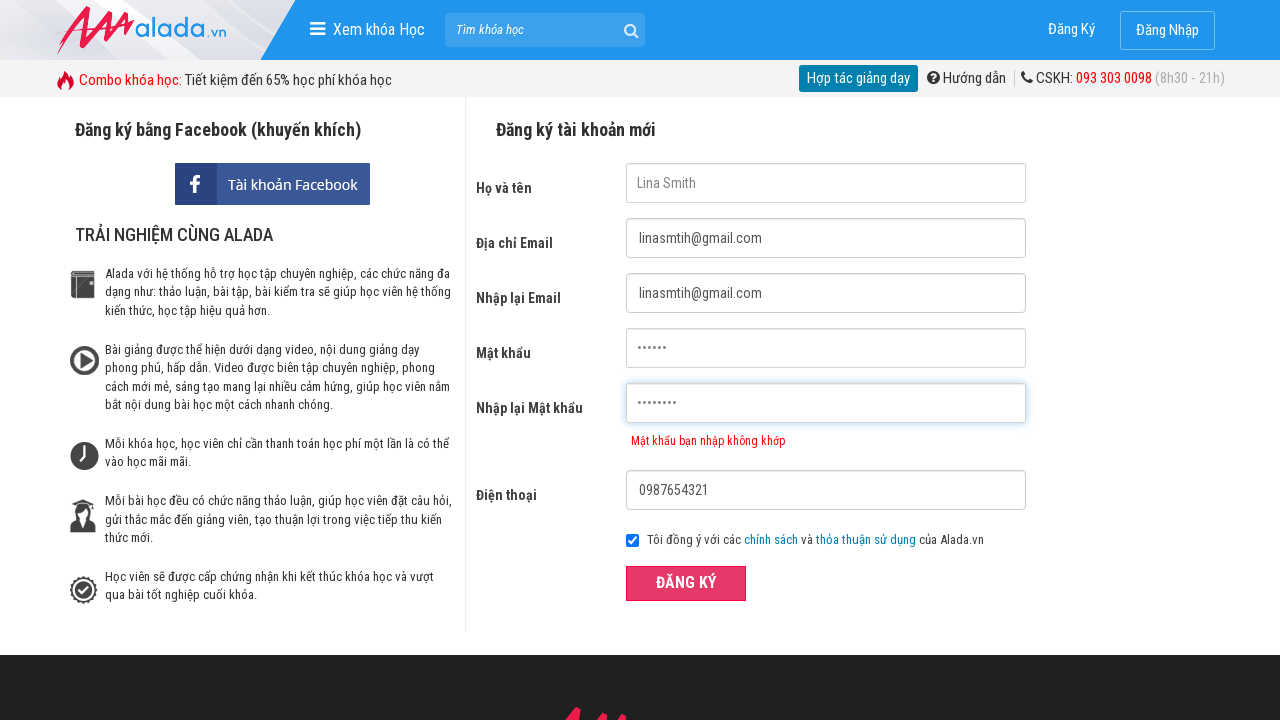